Tests synchronization by clicking a button and verifying a message element appears and displays text

Starting URL: https://atidcollege.co.il/Xamples/ex_synchronization.html

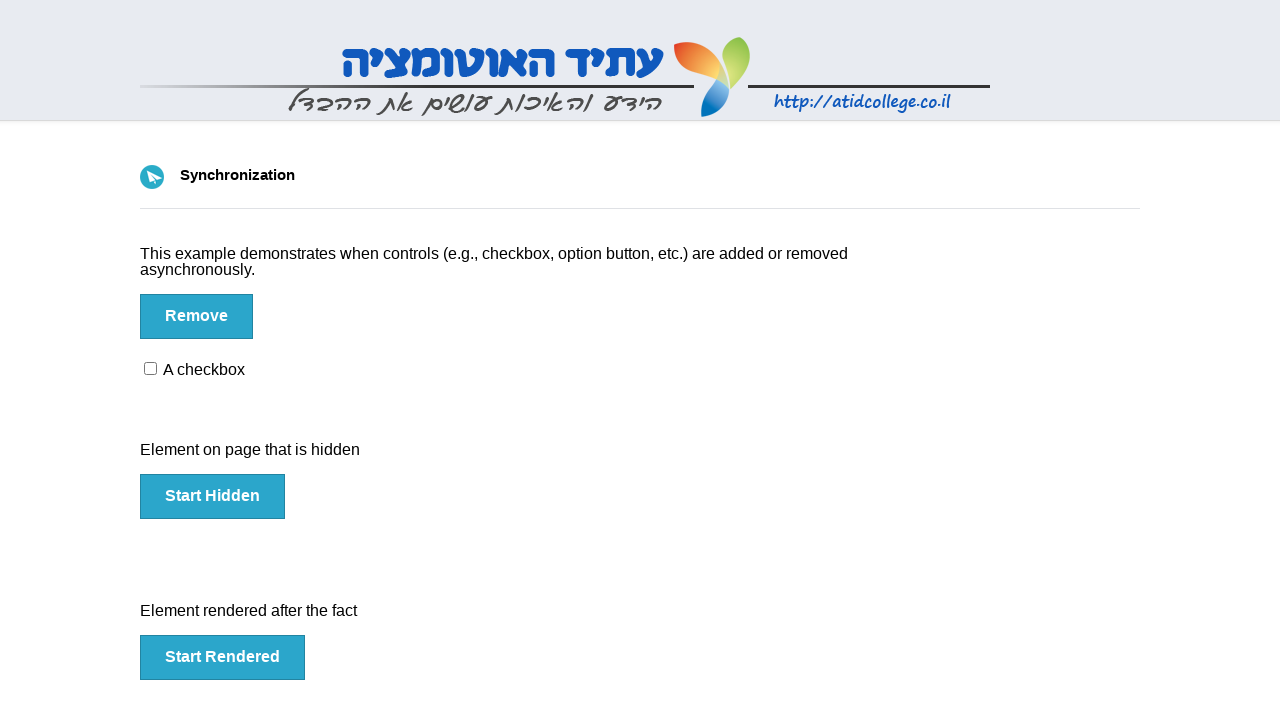

Clicked the synchronization button at (196, 316) on #btn
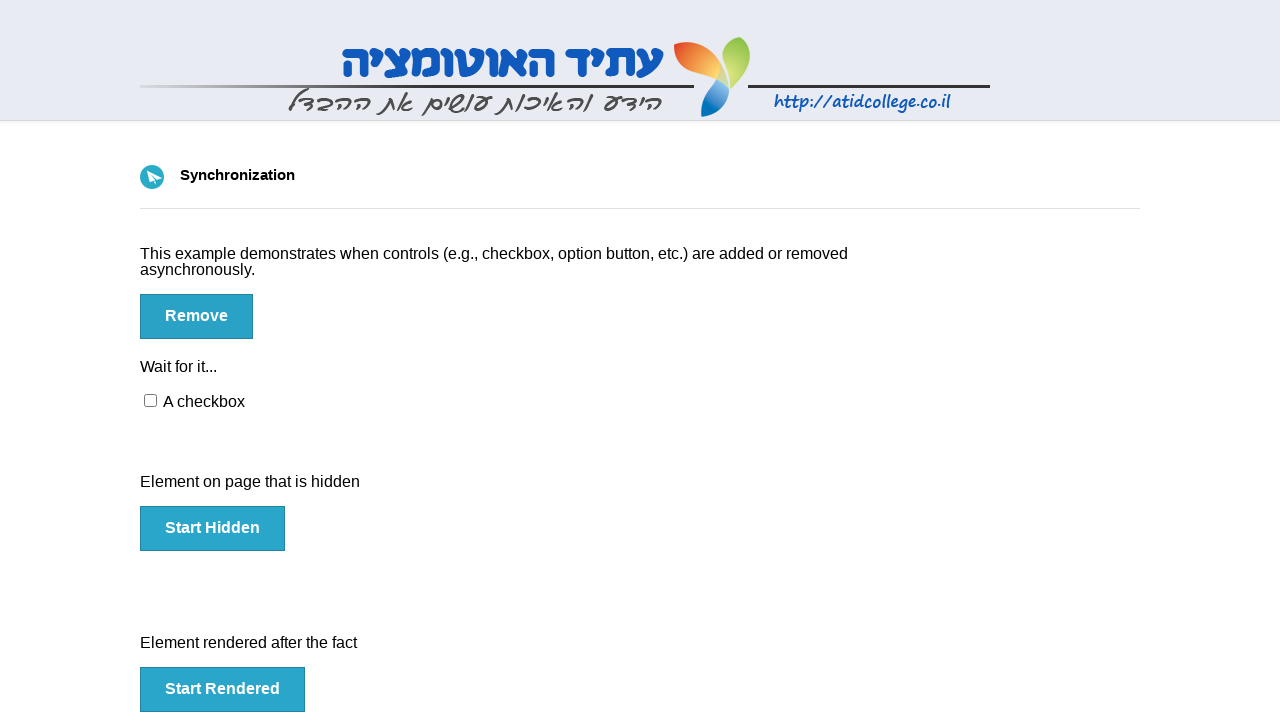

Message element became visible
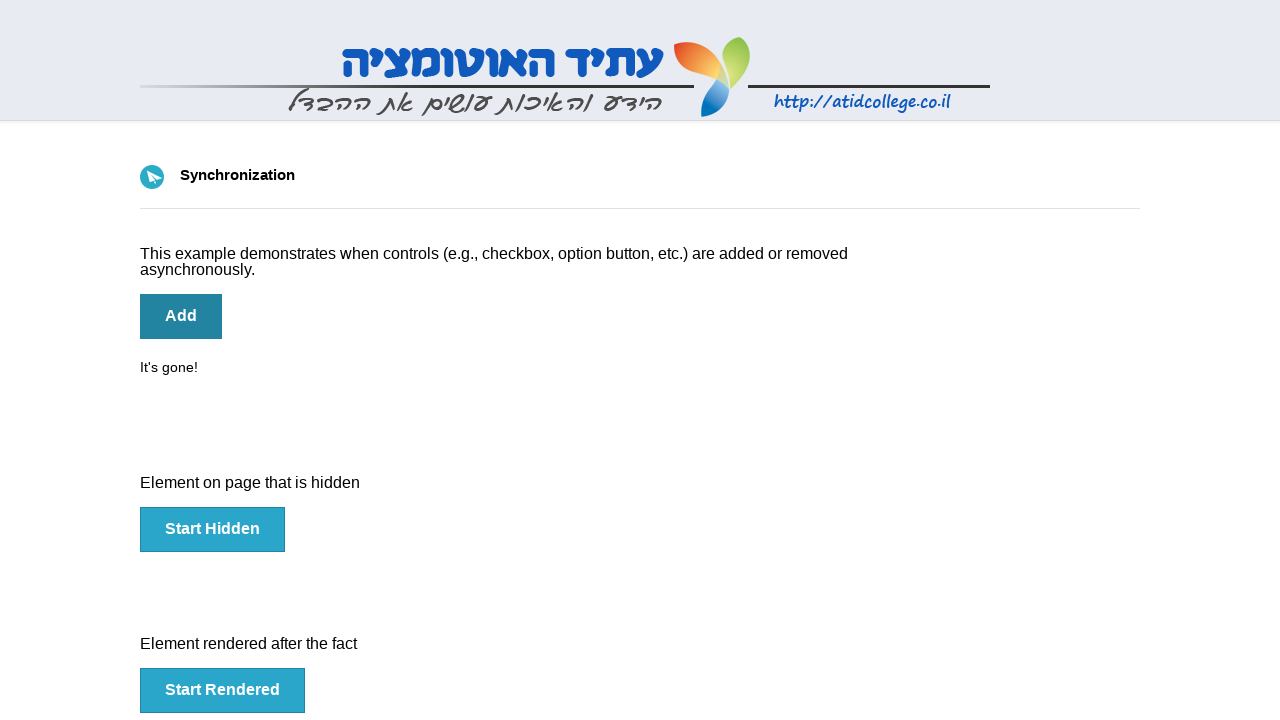

Verified message element is visible
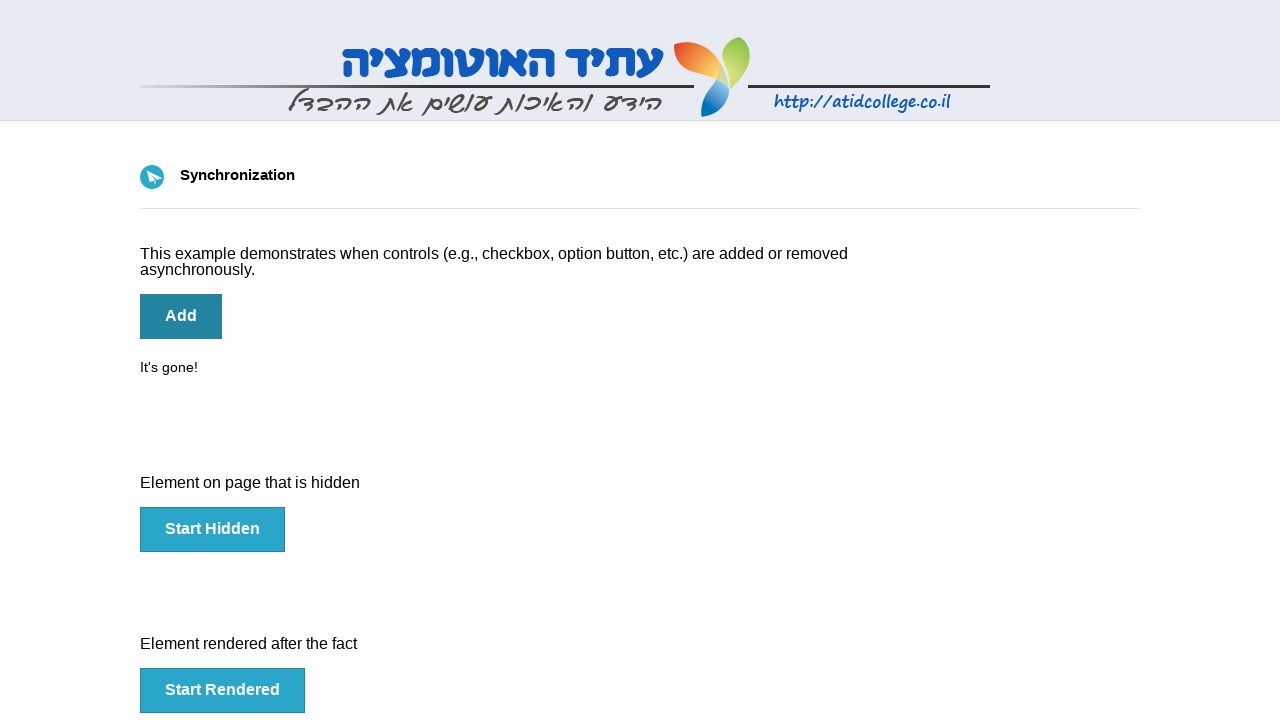

Retrieved message text: 'It's gone!'
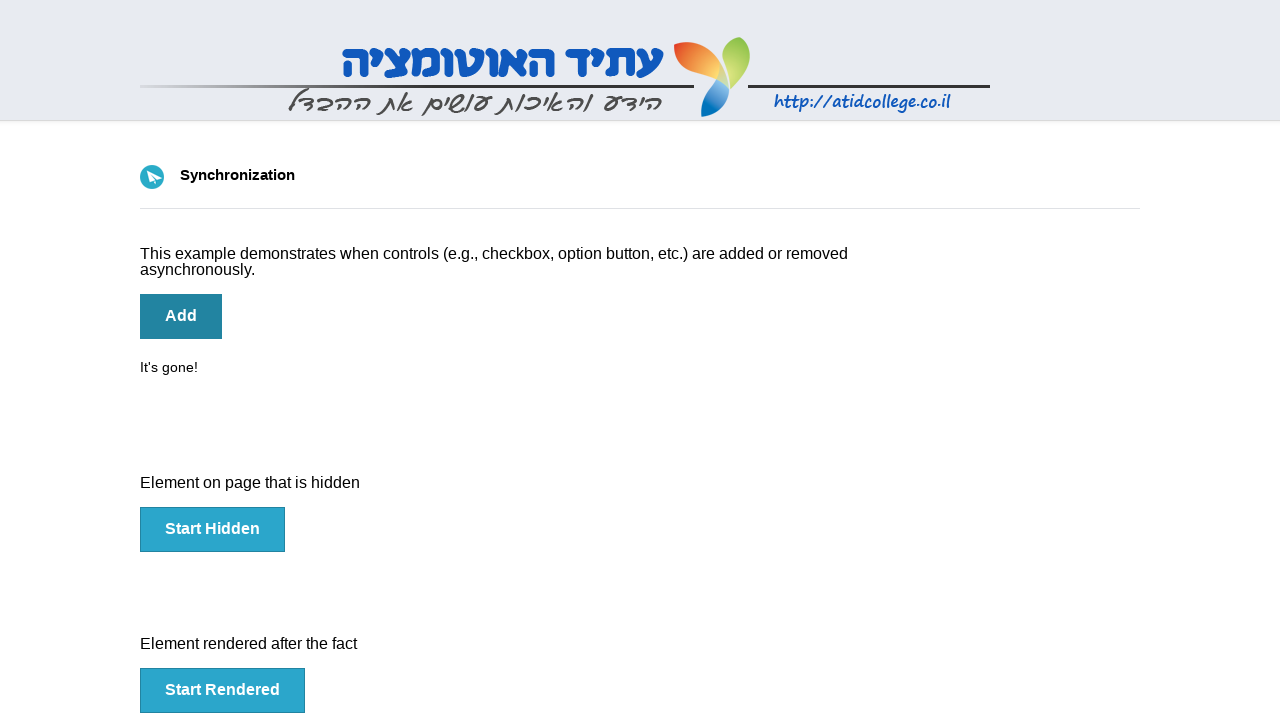

Printed message text to console
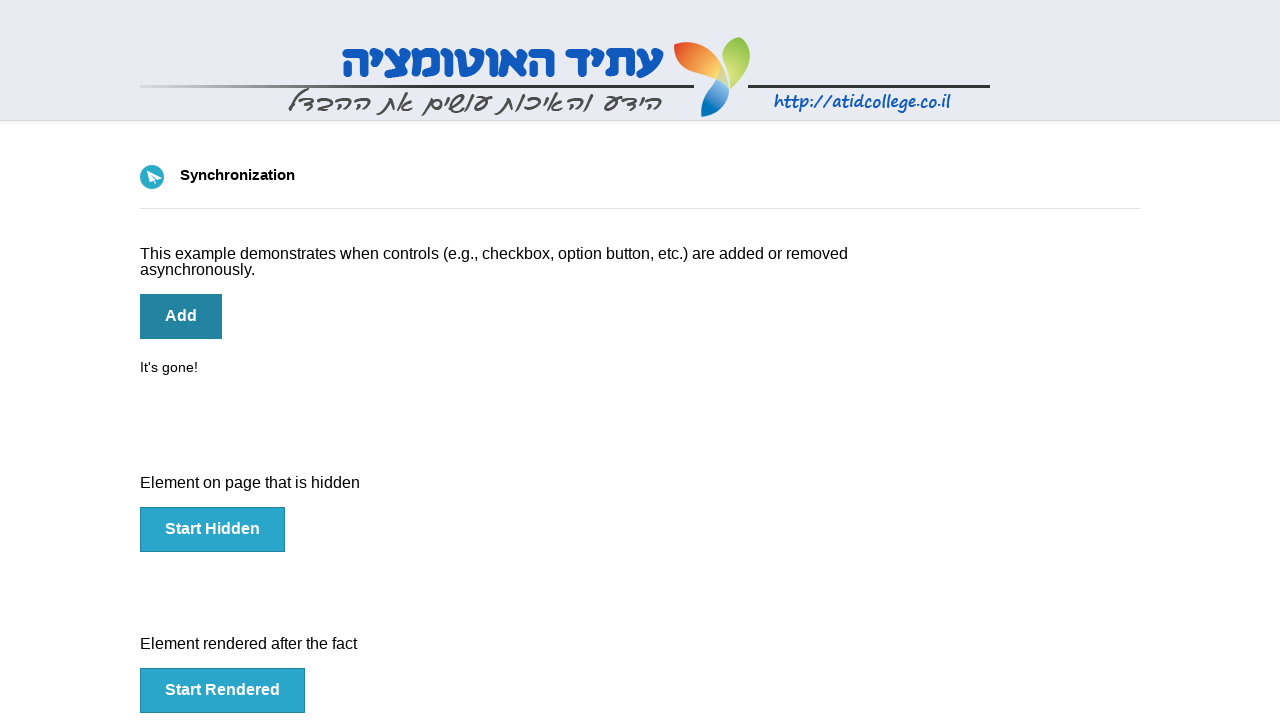

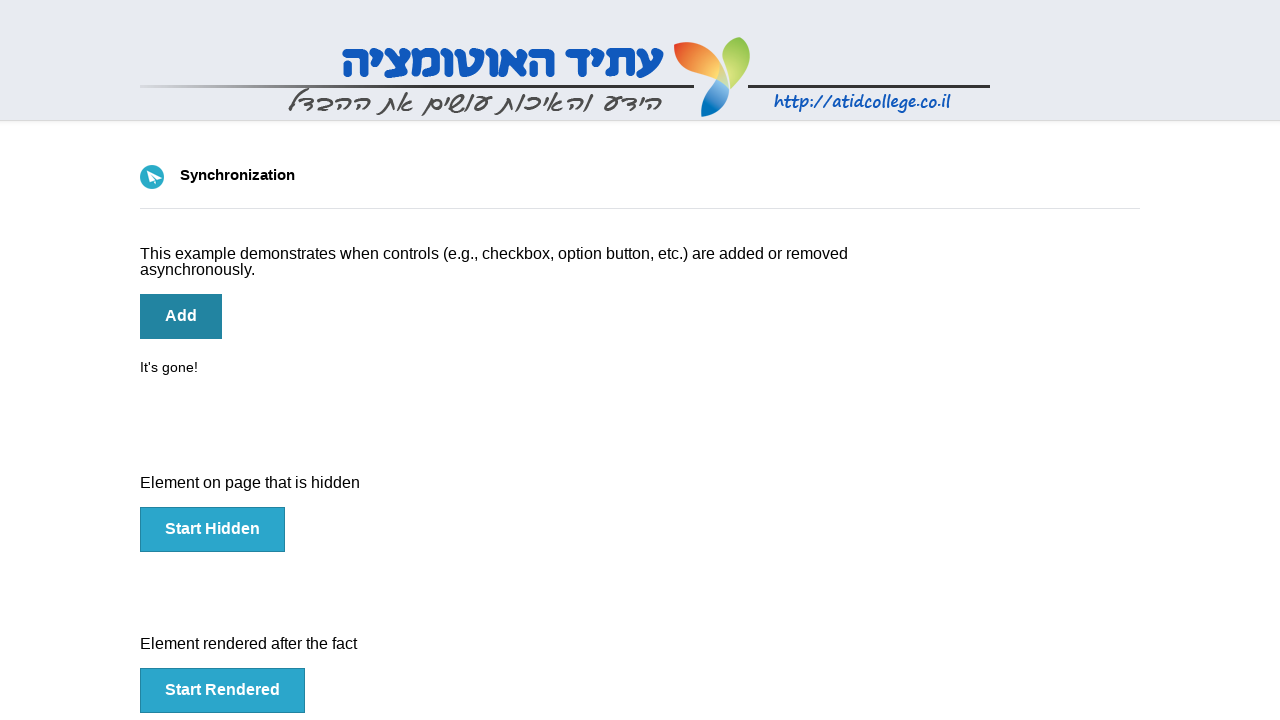